Tests keyboard actions on a text box form including filling fields via TAB navigation and testing copy/paste functionality using Ctrl+A, Ctrl+C, Ctrl+V keyboard shortcuts.

Starting URL: https://demoqa.com/text-box

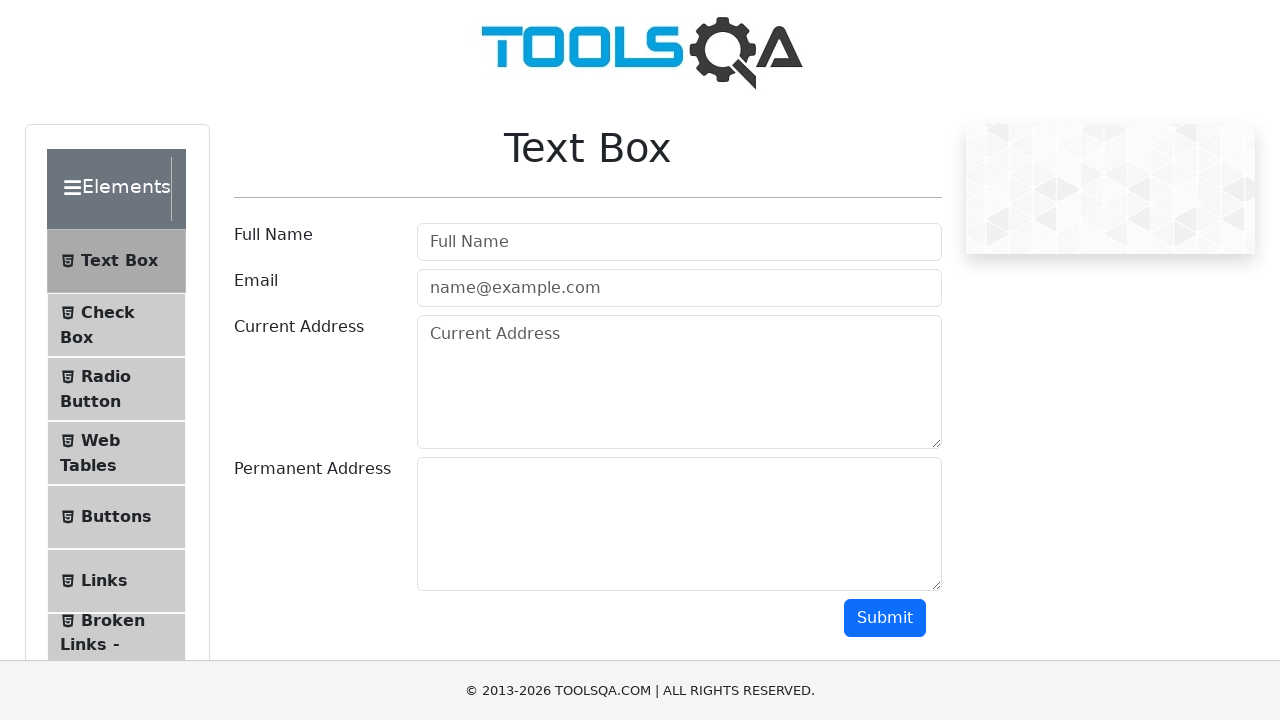

Filled username field with 'vbm' on input#userName
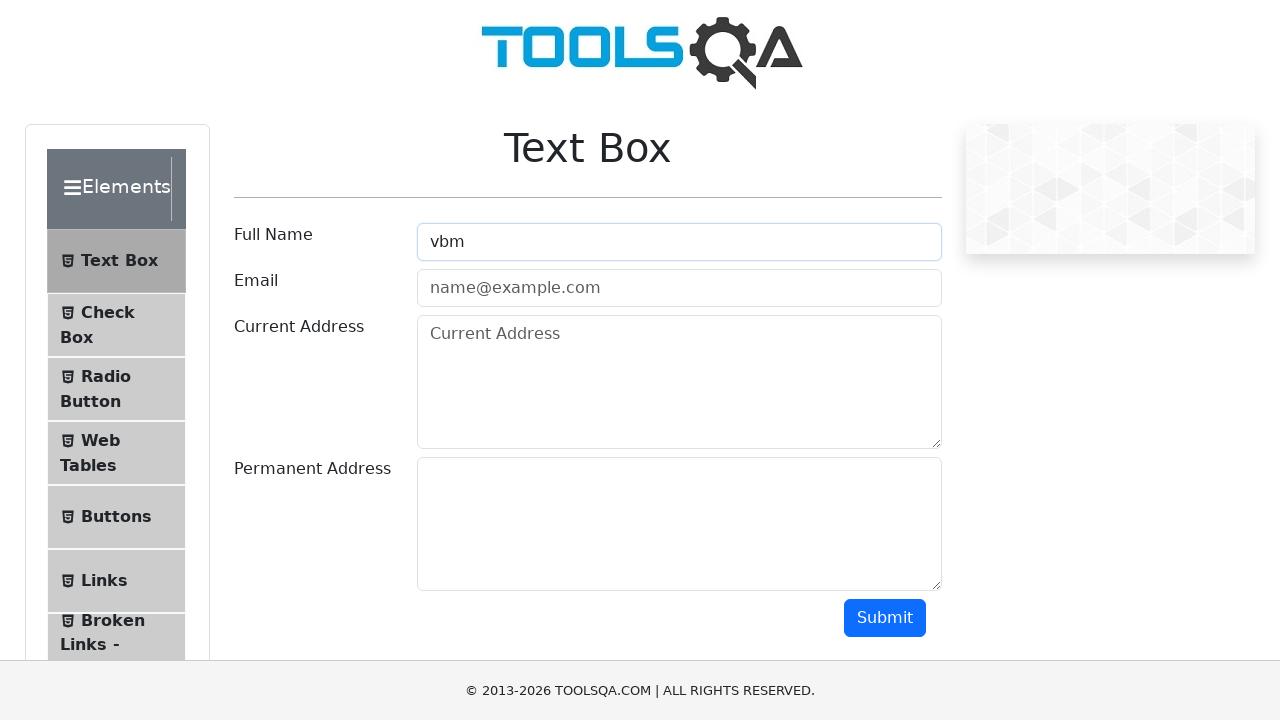

Pressed TAB to navigate to email field
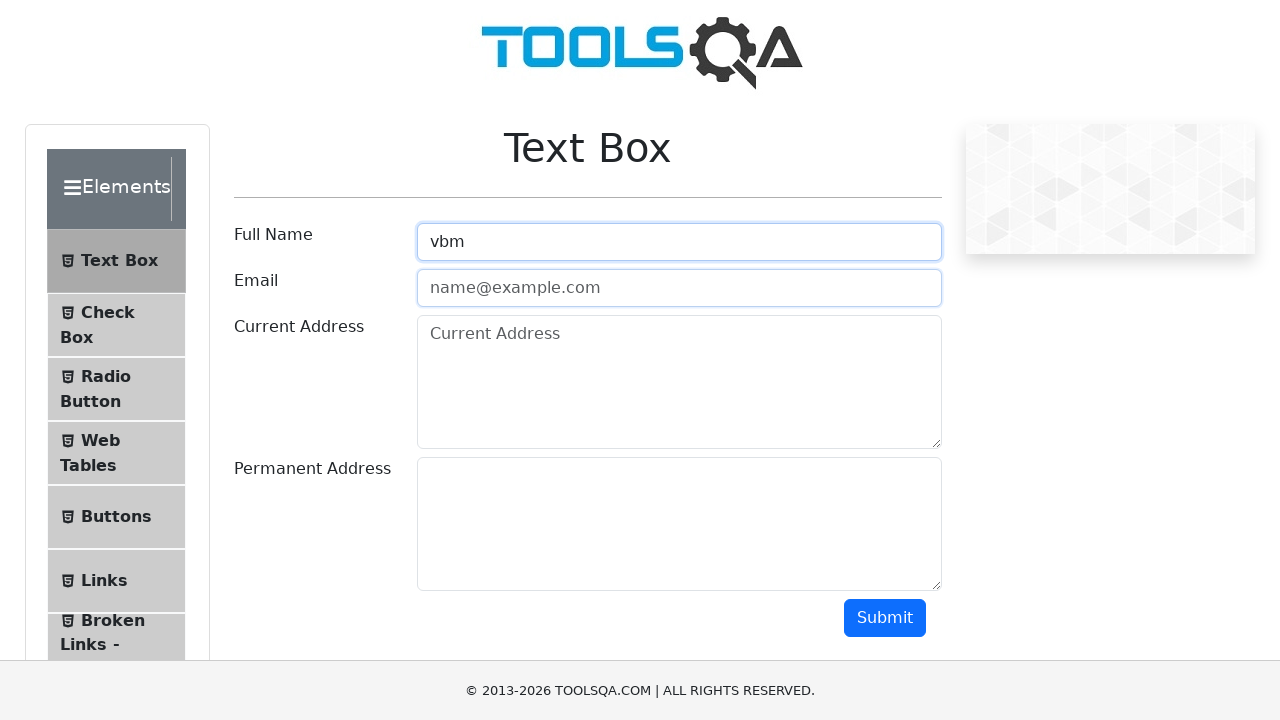

Typed email address 'sarah.johnson@example.com' in email field
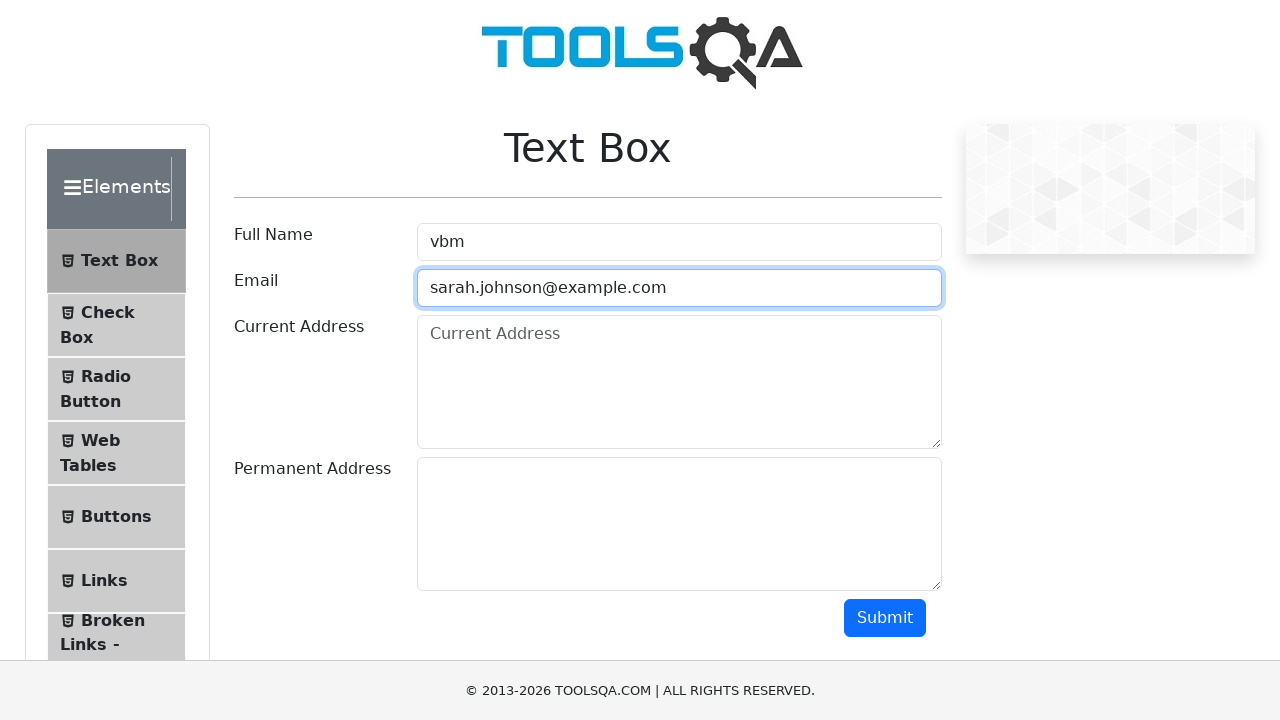

Pressed TAB to navigate to current address field
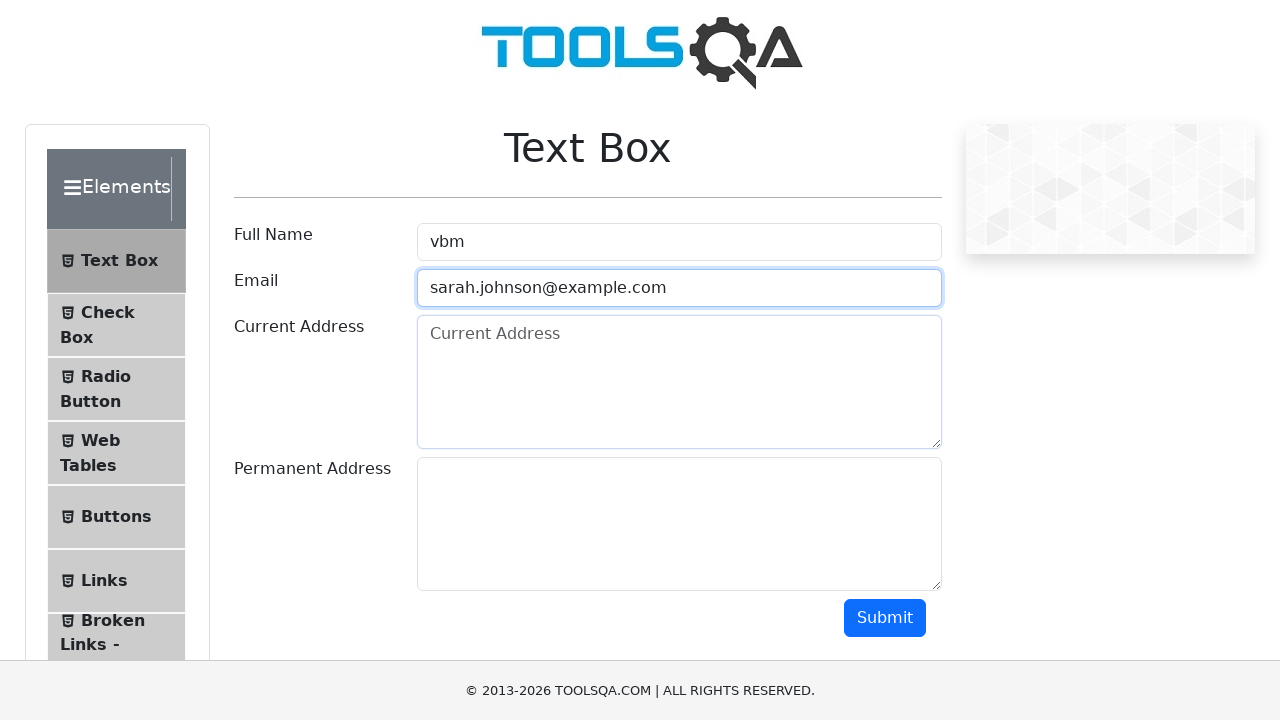

Typed current address '123 Oak Street, Springfield'
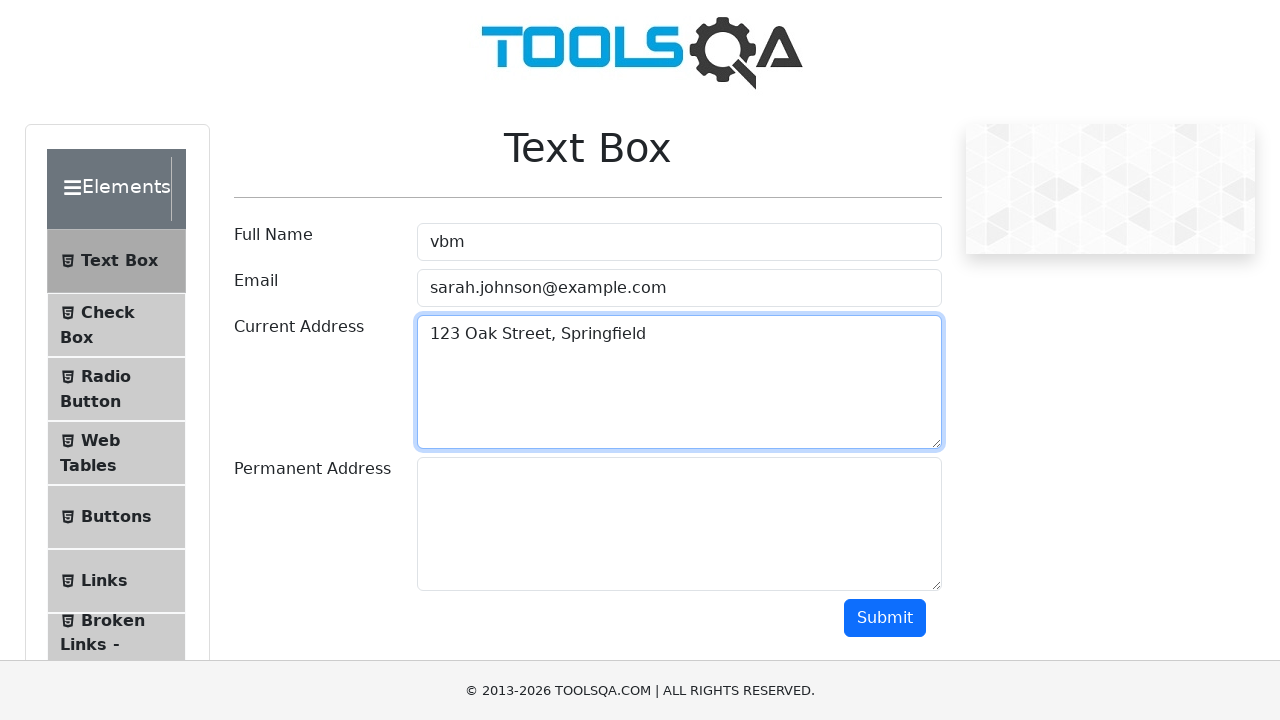

Pressed Ctrl+A to select all text in current address field
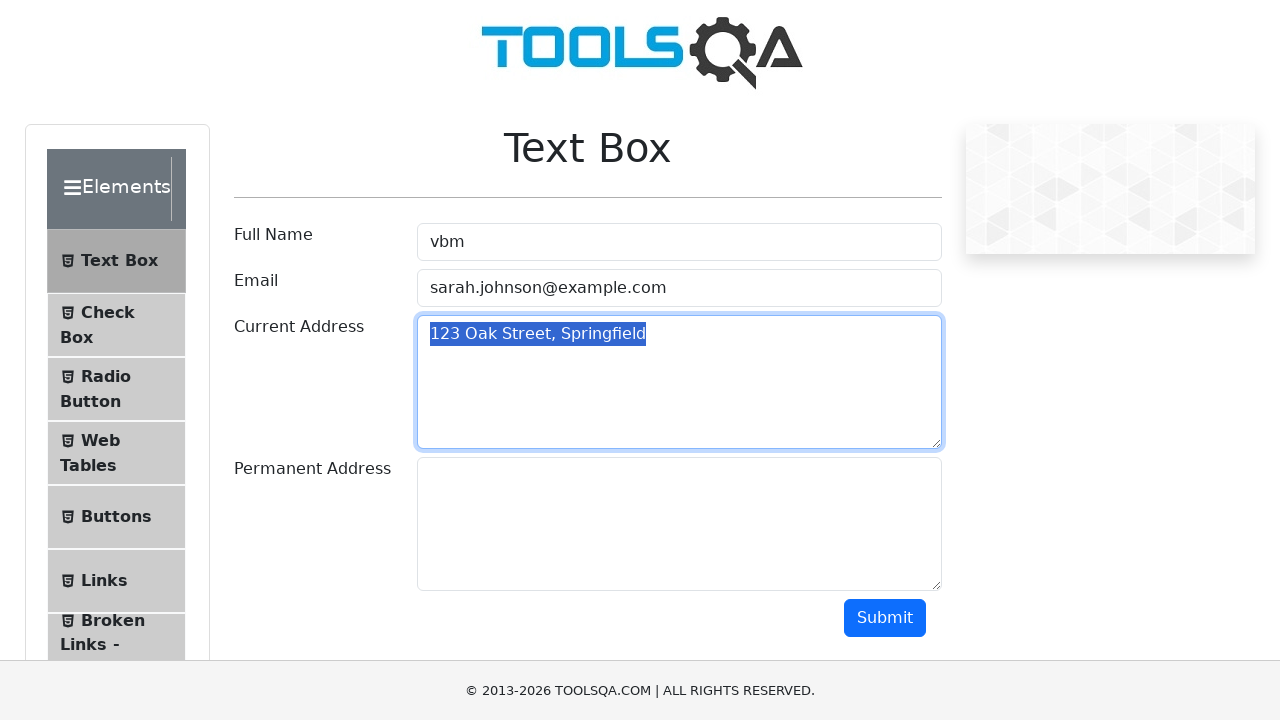

Pressed Ctrl+C to copy selected address text
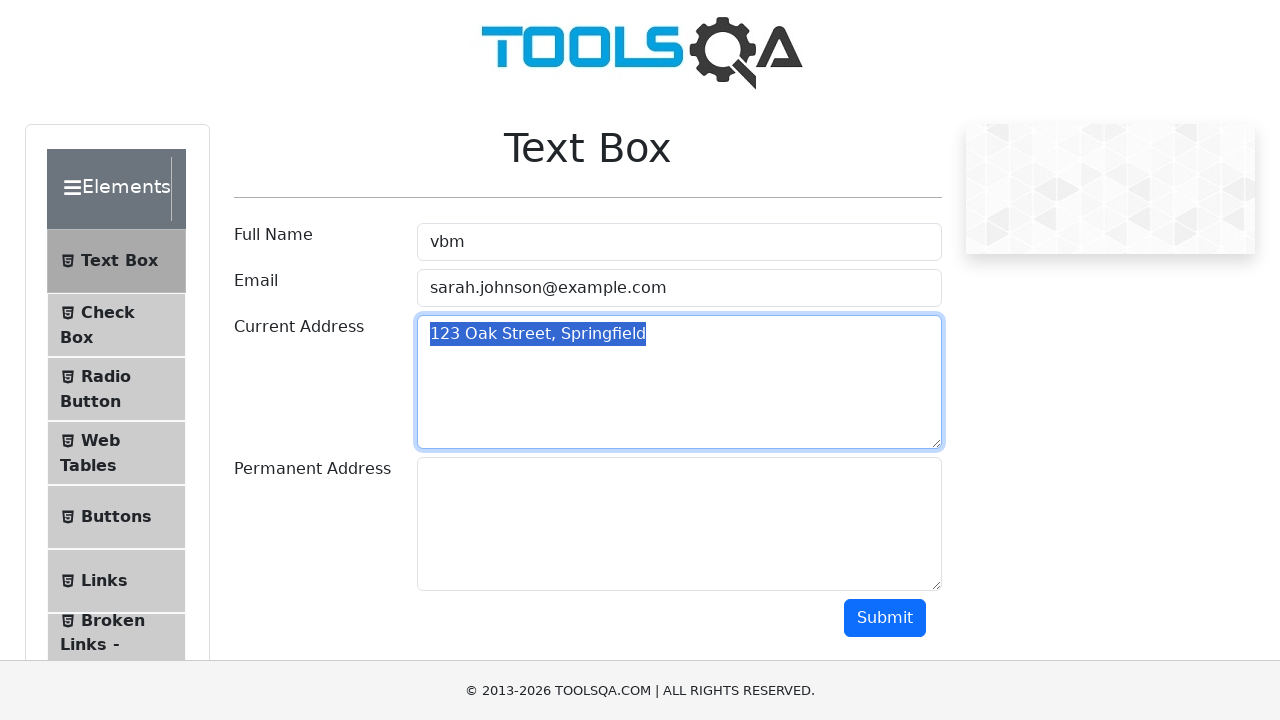

Pressed TAB to navigate to permanent address field
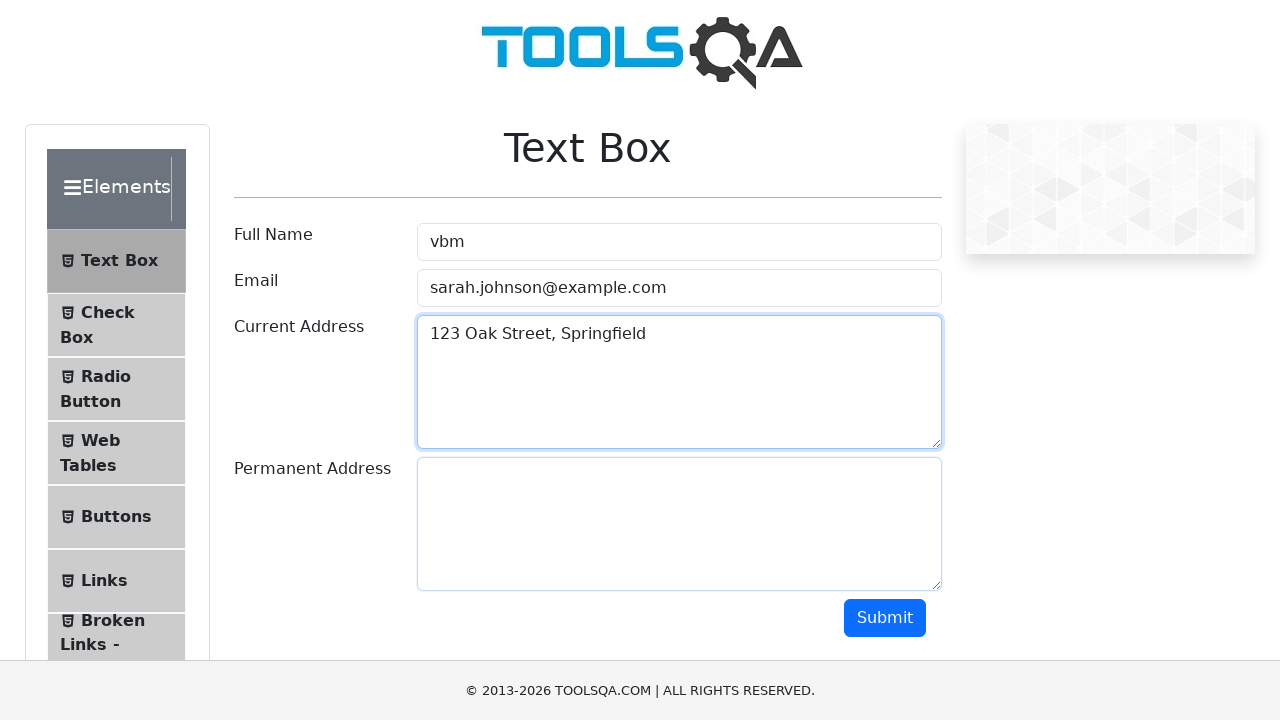

Pressed Ctrl+V to paste copied address text into permanent address field
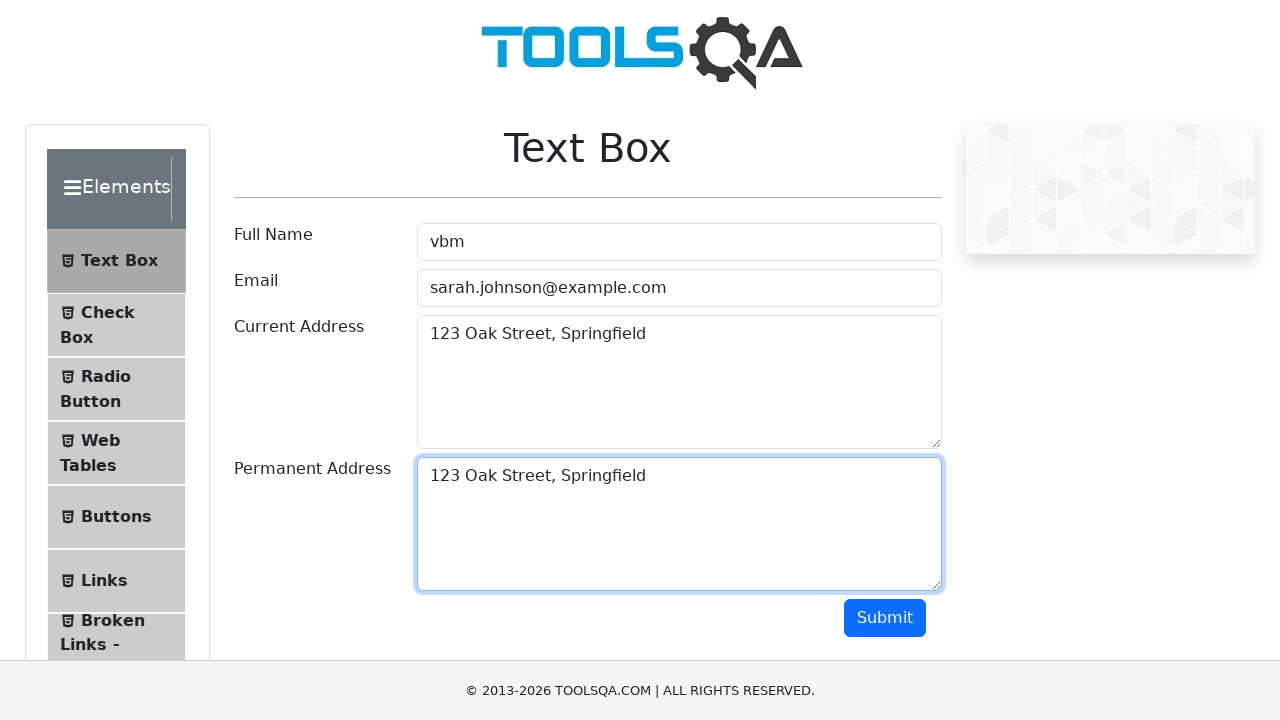

Pressed TAB to navigate to submit button
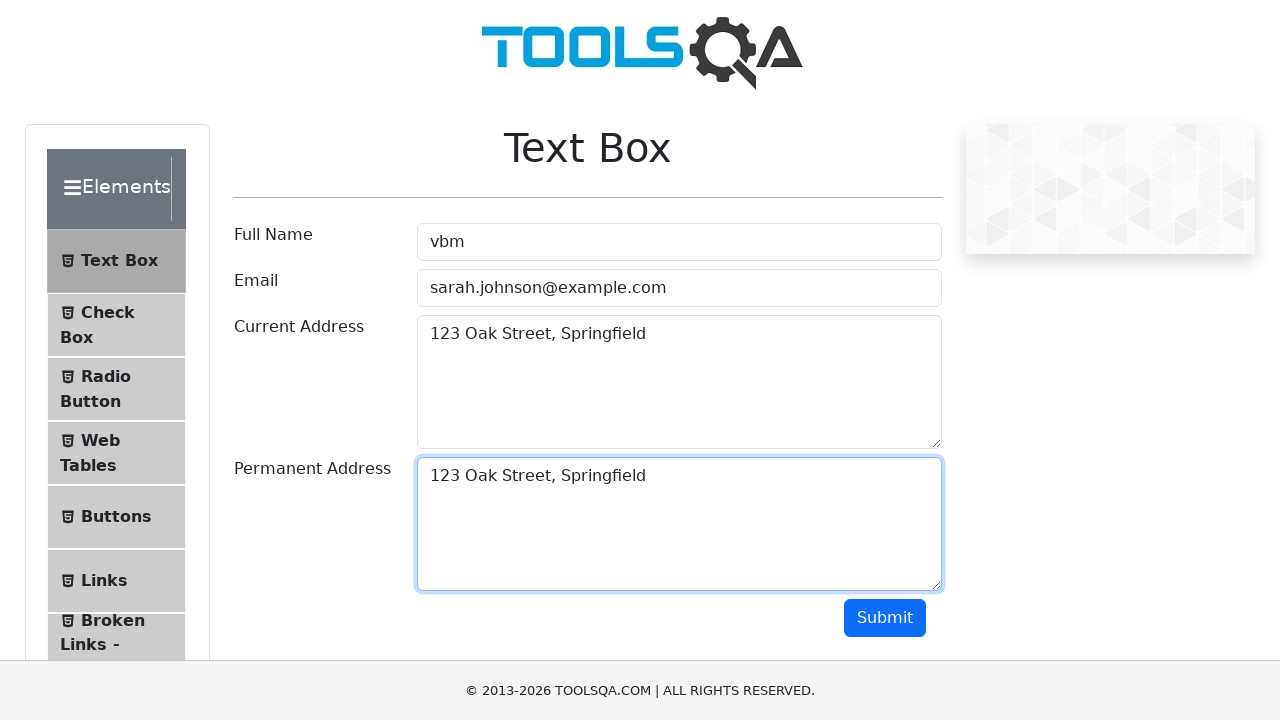

Waited 1000ms for UI updates
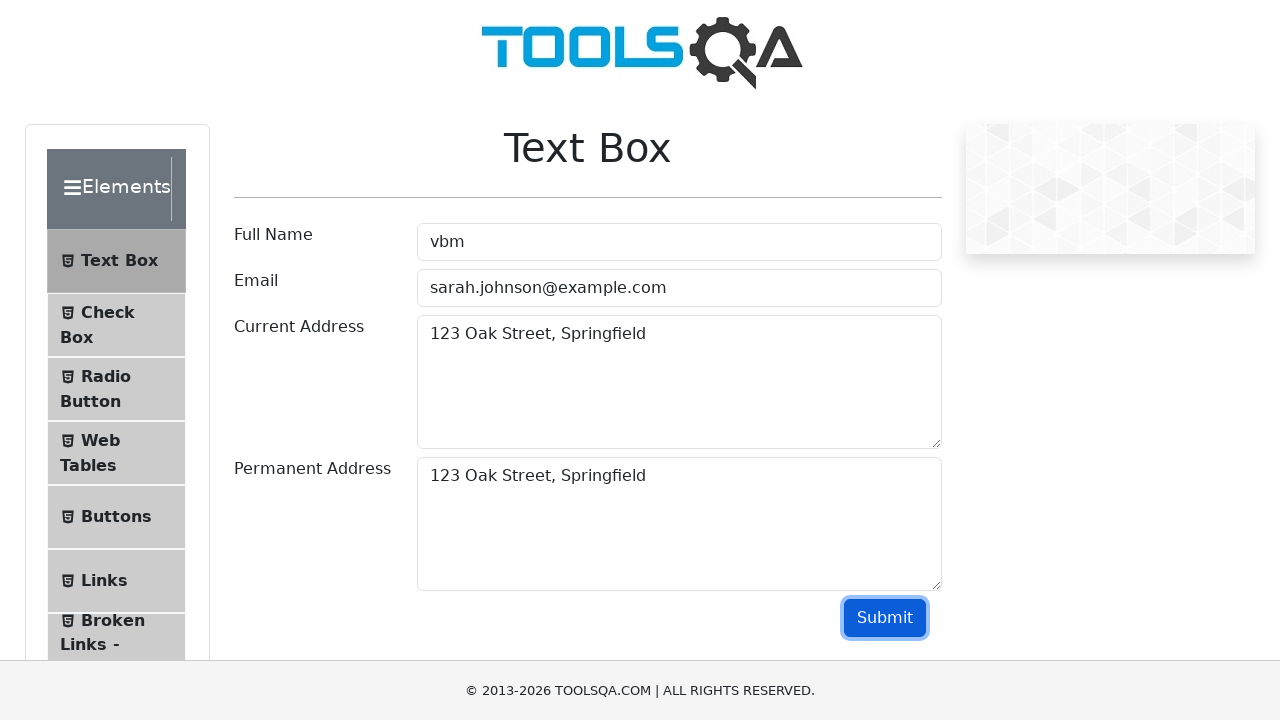

Pressed Enter to submit the form
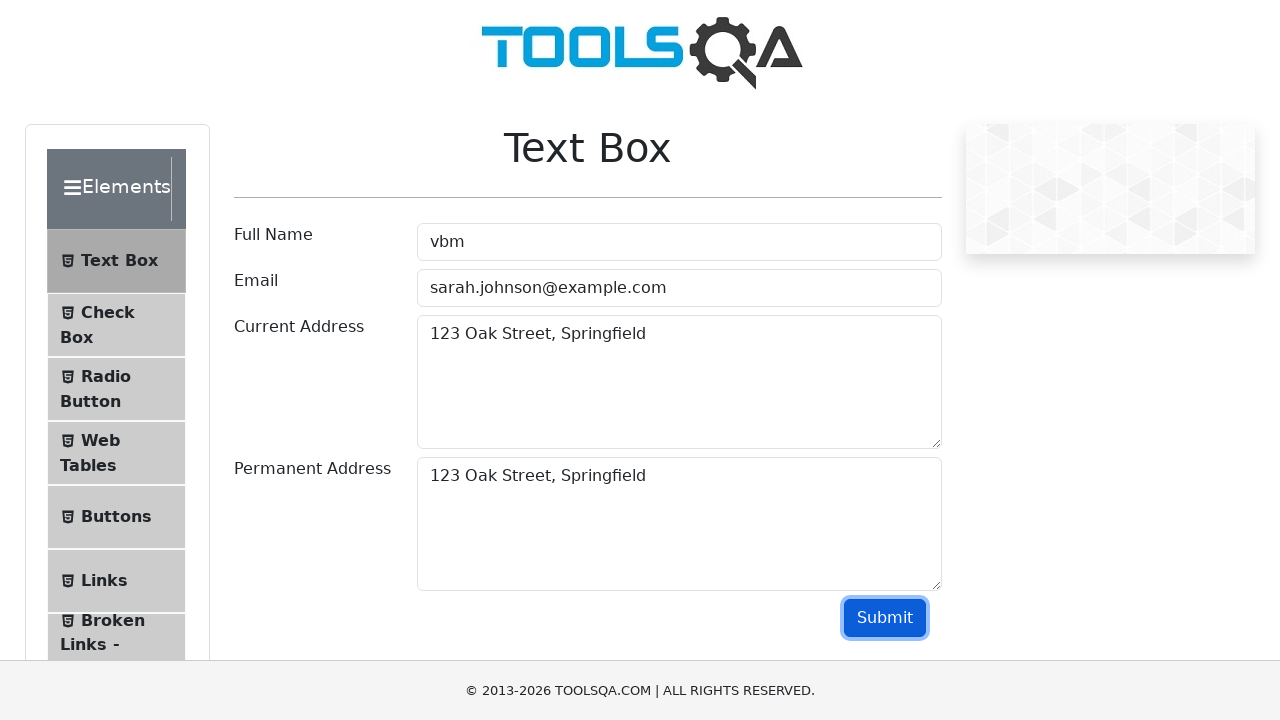

Waited 1000ms for form submission response
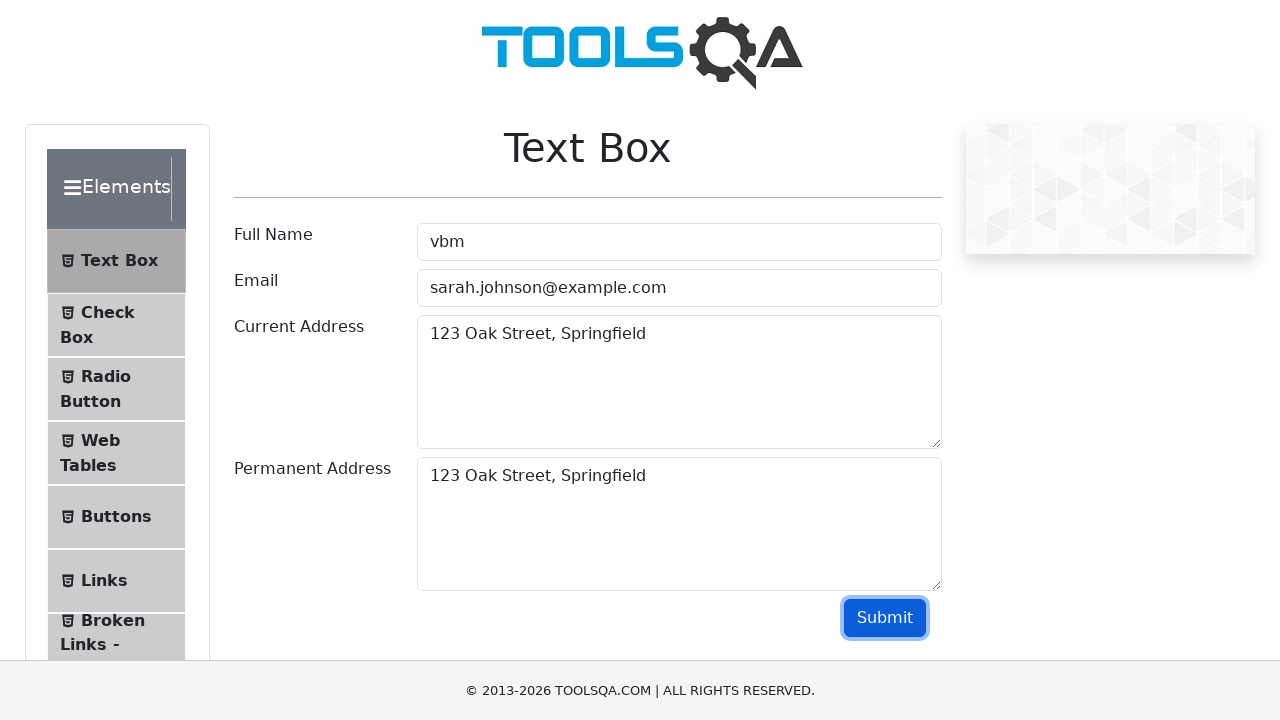

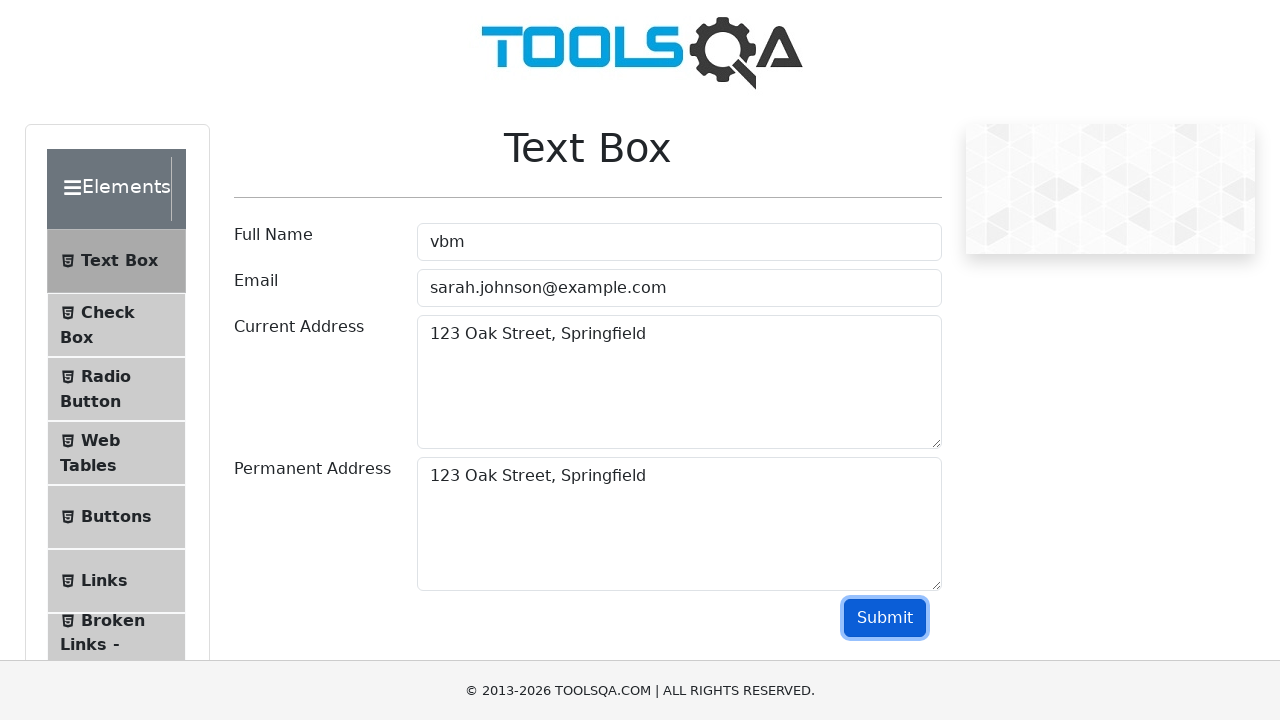